Tests keyboard interaction by clicking to activate the demo and then pressing various key combinations including Ctrl, Alt, and typing letters

Starting URL: https://www.microsoft.com/applied-sciences/projects/anti-ghosting-demo

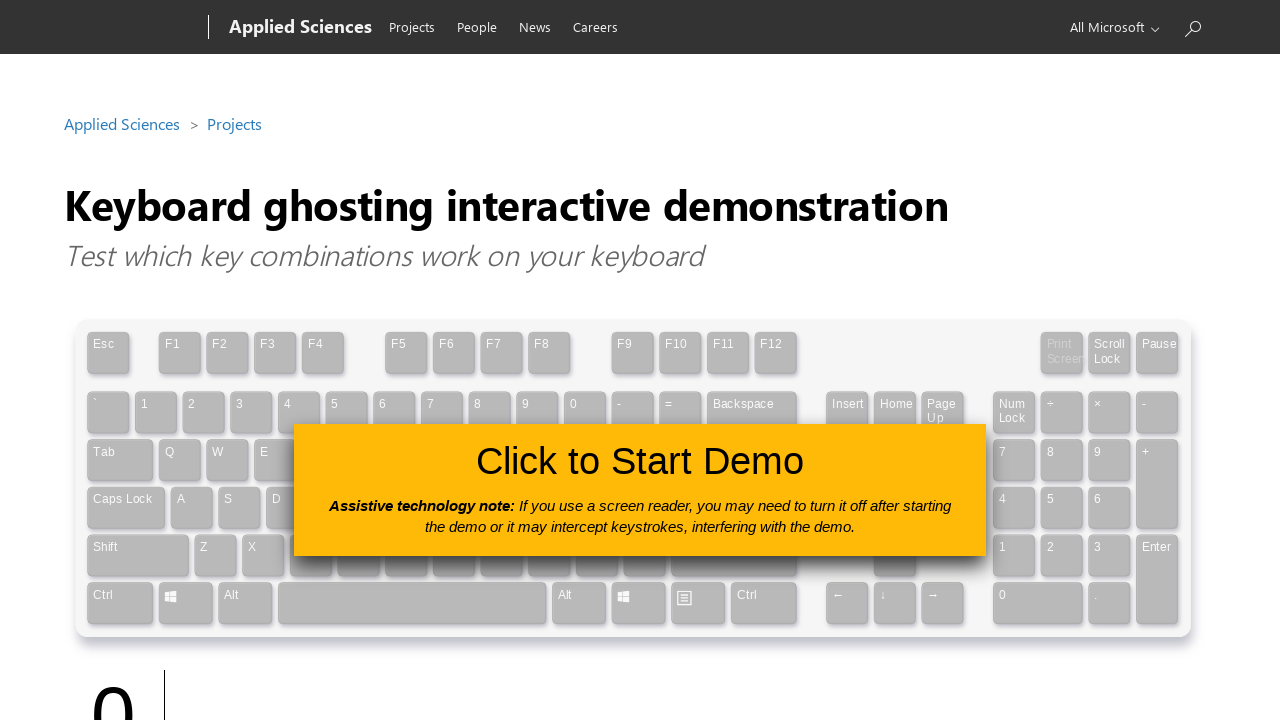

Clicked the 'Click to Use' button to activate the anti-ghosting demo at (640, 490) on #clickToUseButton
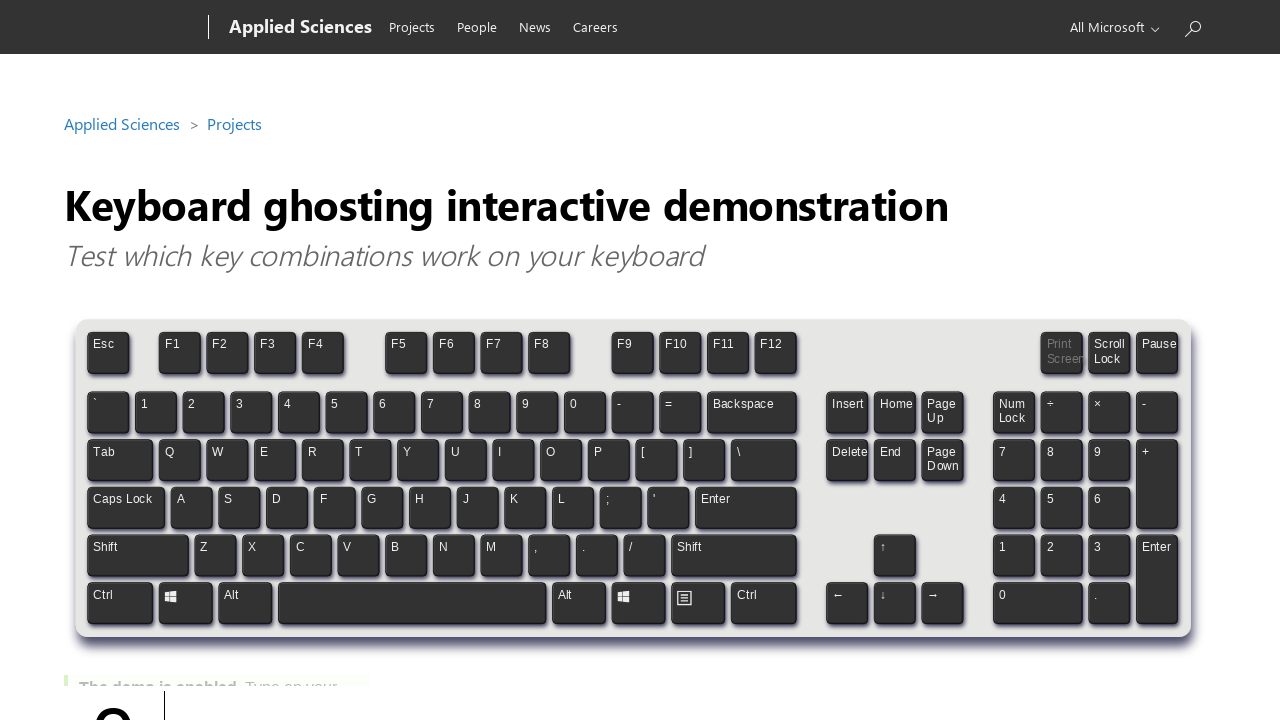

Pressed and held Control key
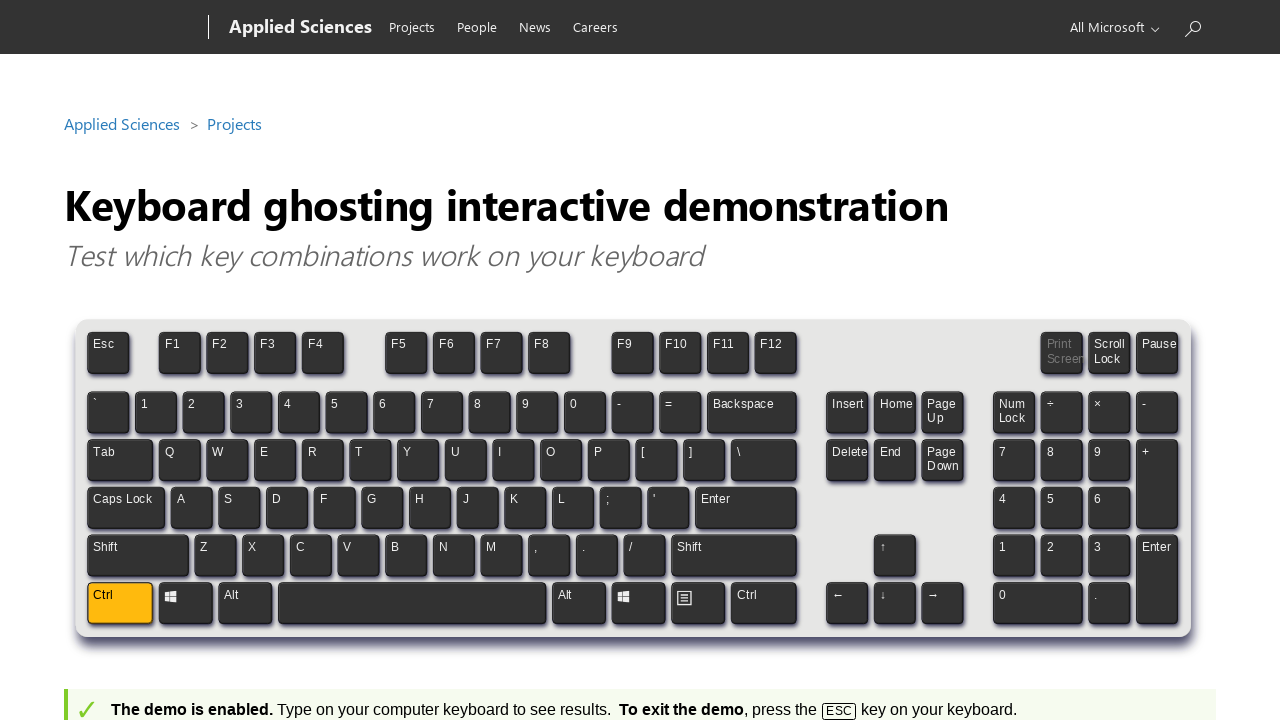

Pressed and held Alt key (Control still held)
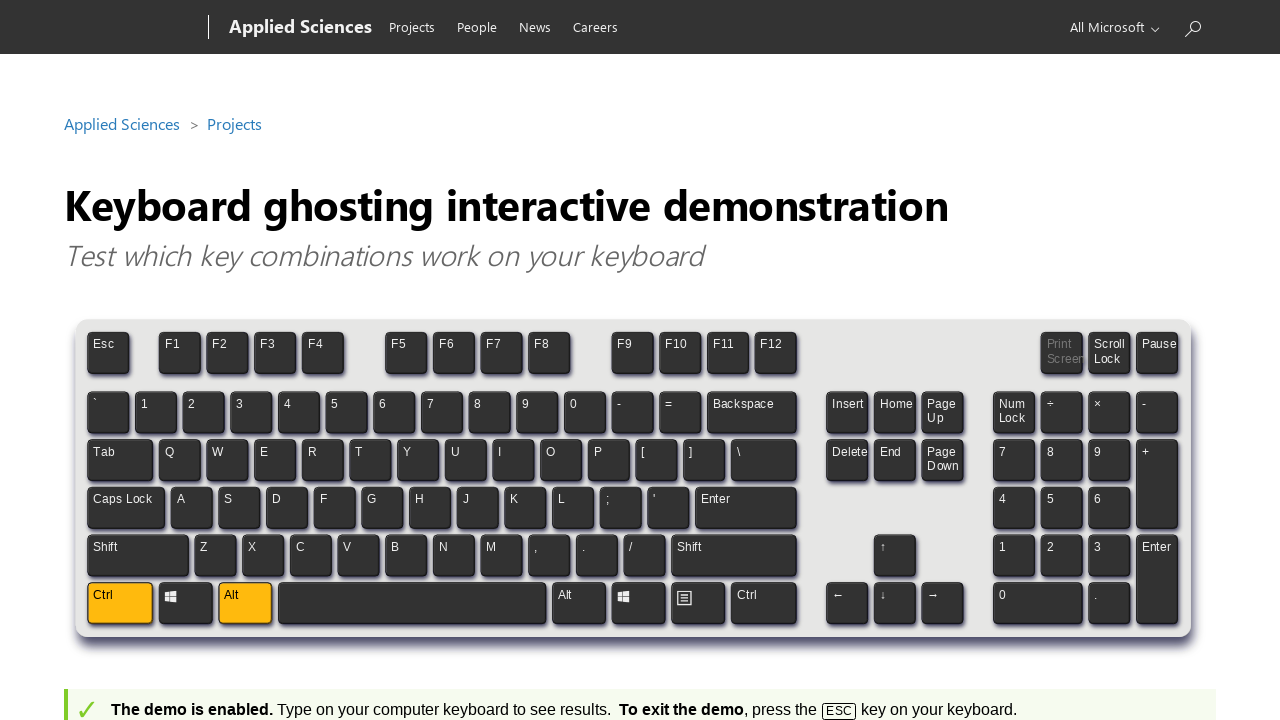

Waited 1 second with Control and Alt keys held
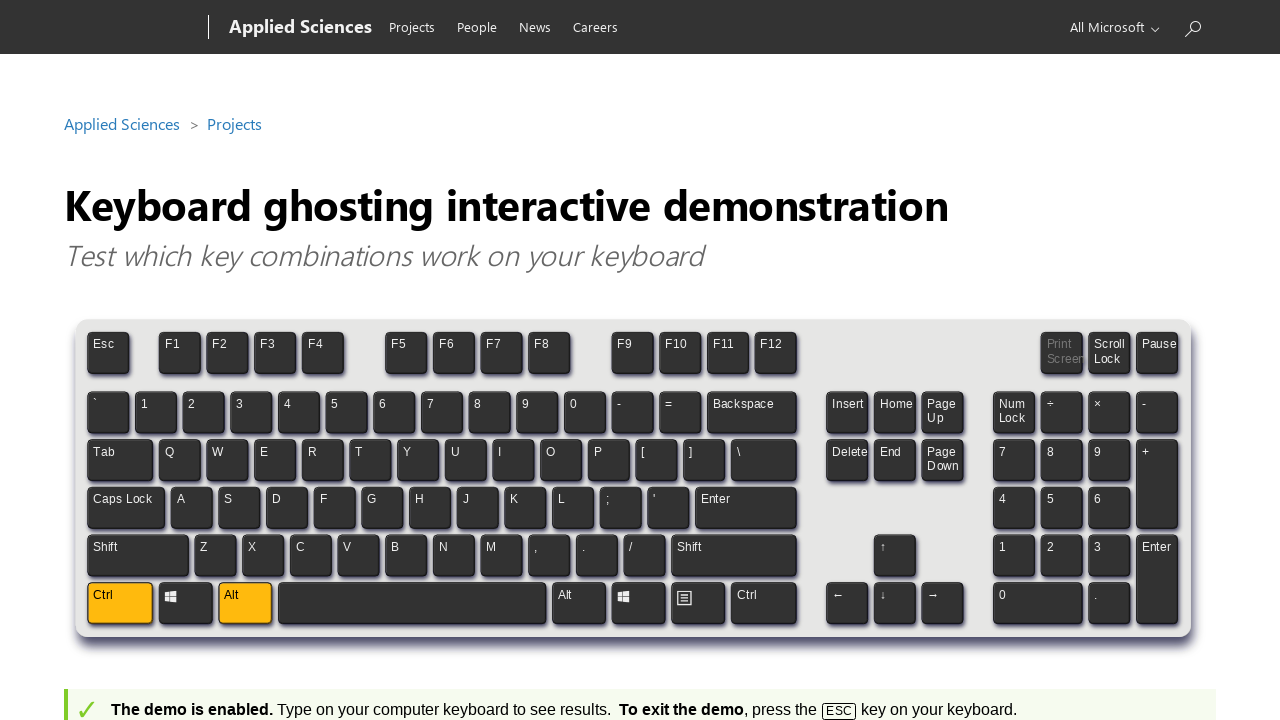

Released Alt key (Control still held)
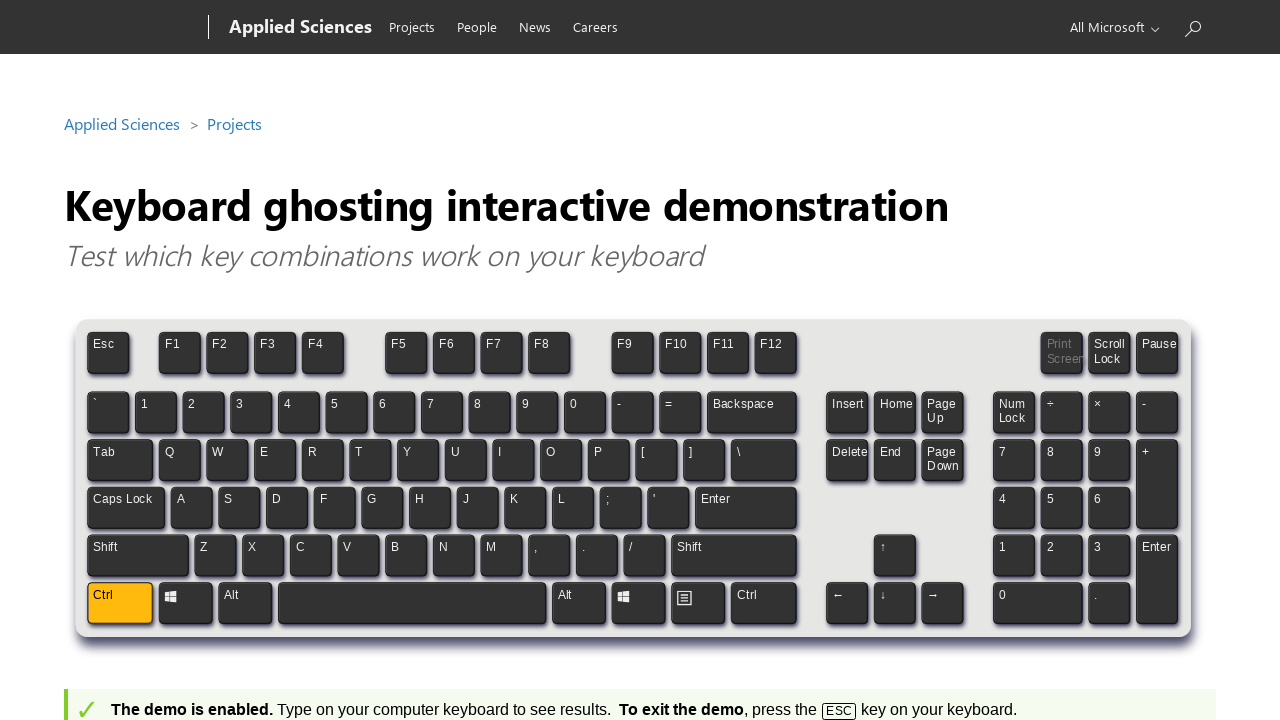

Pressed letter J while Control held
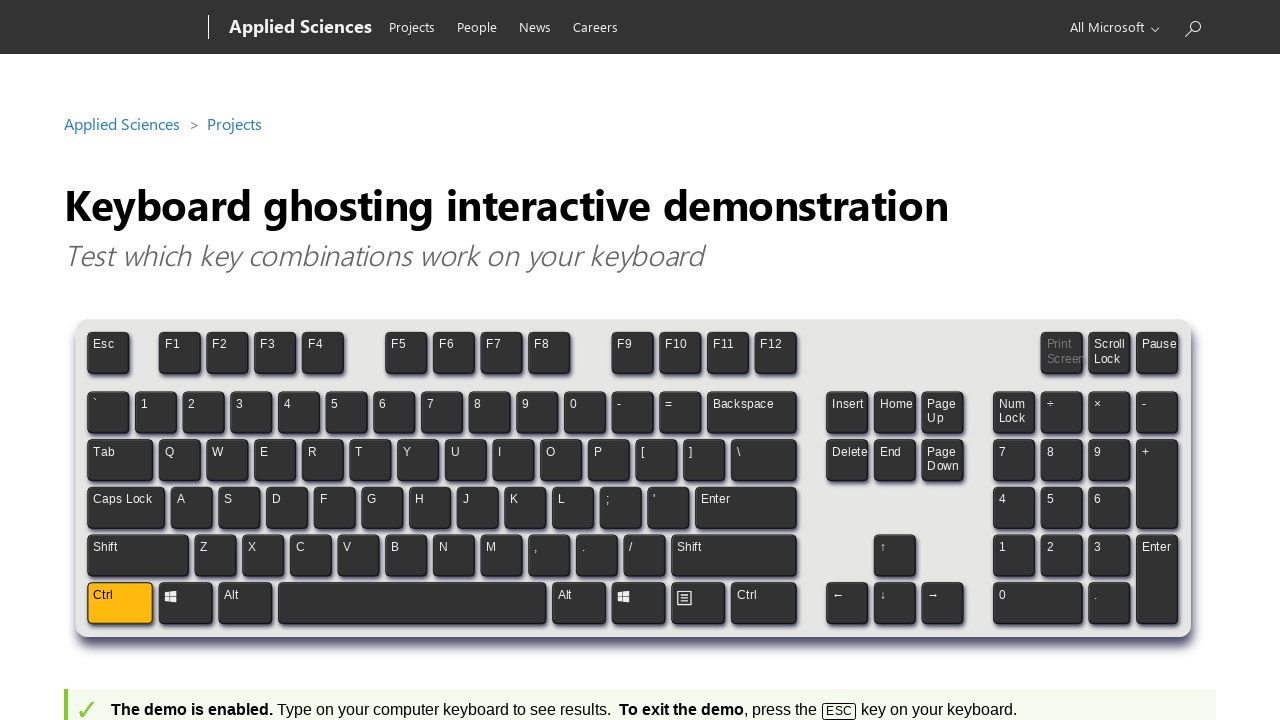

Pressed letter U while Control held
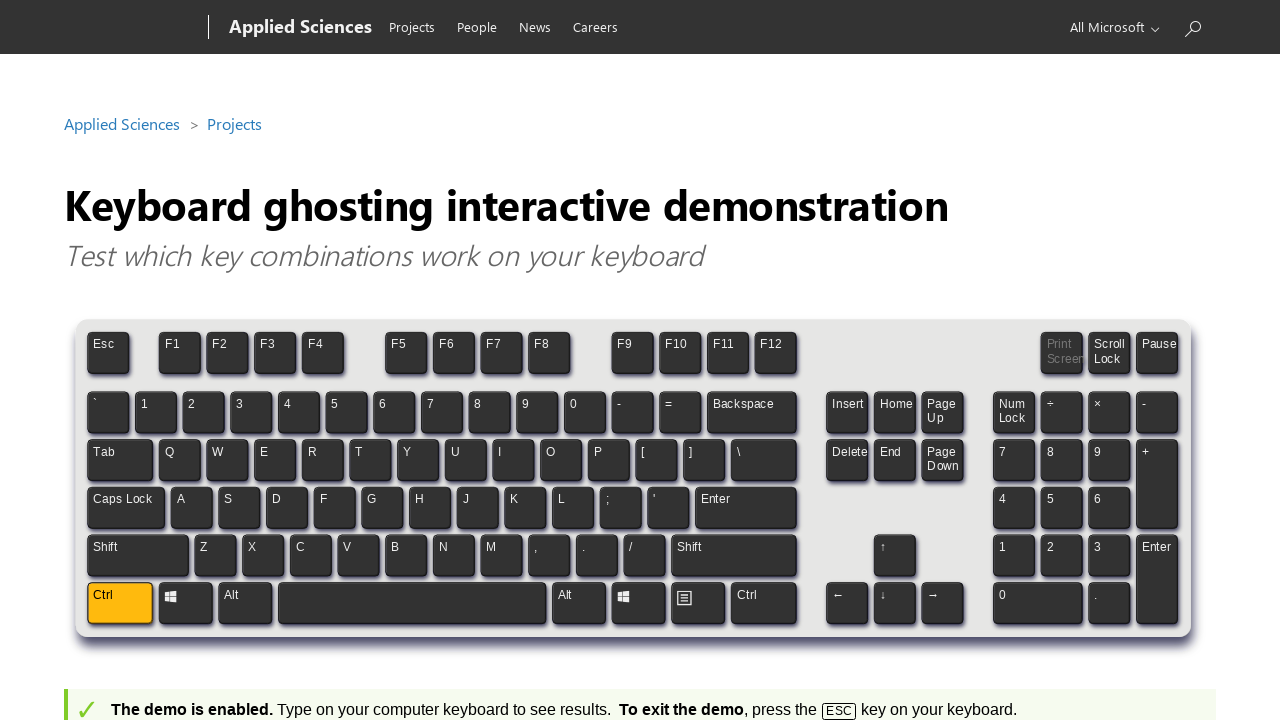

Pressed letter R while Control held
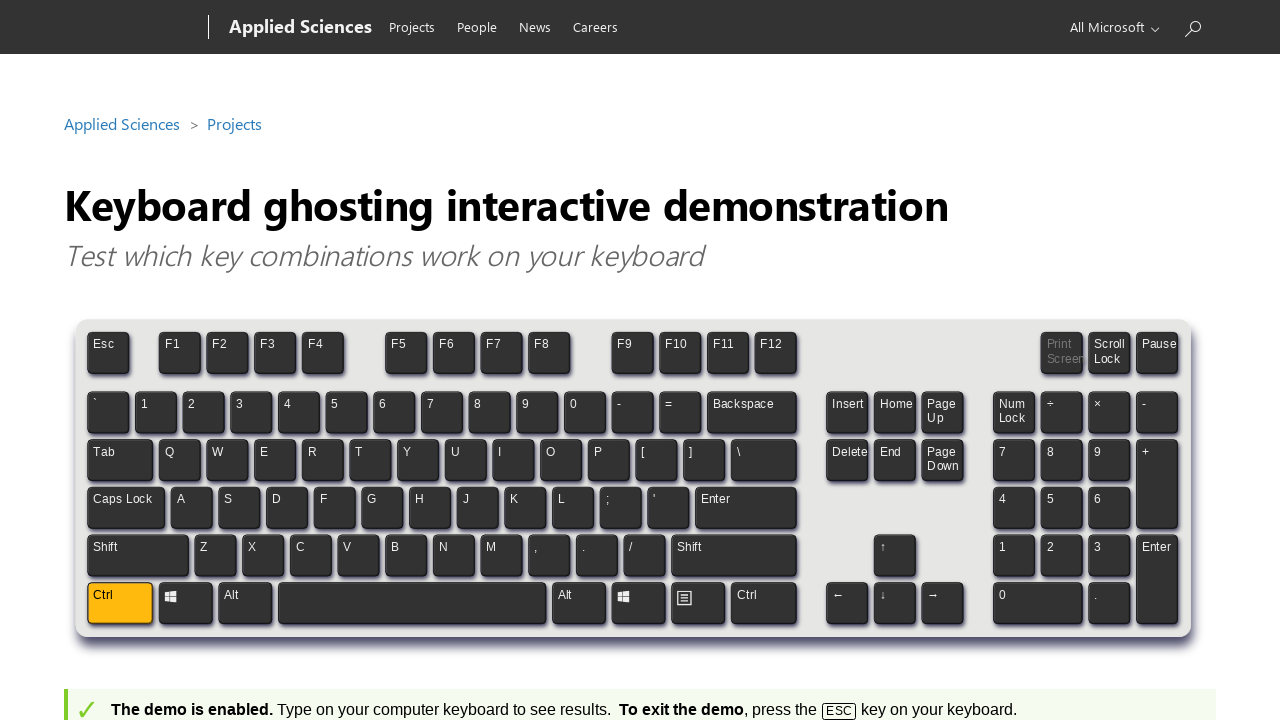

Pressed letter I while Control held
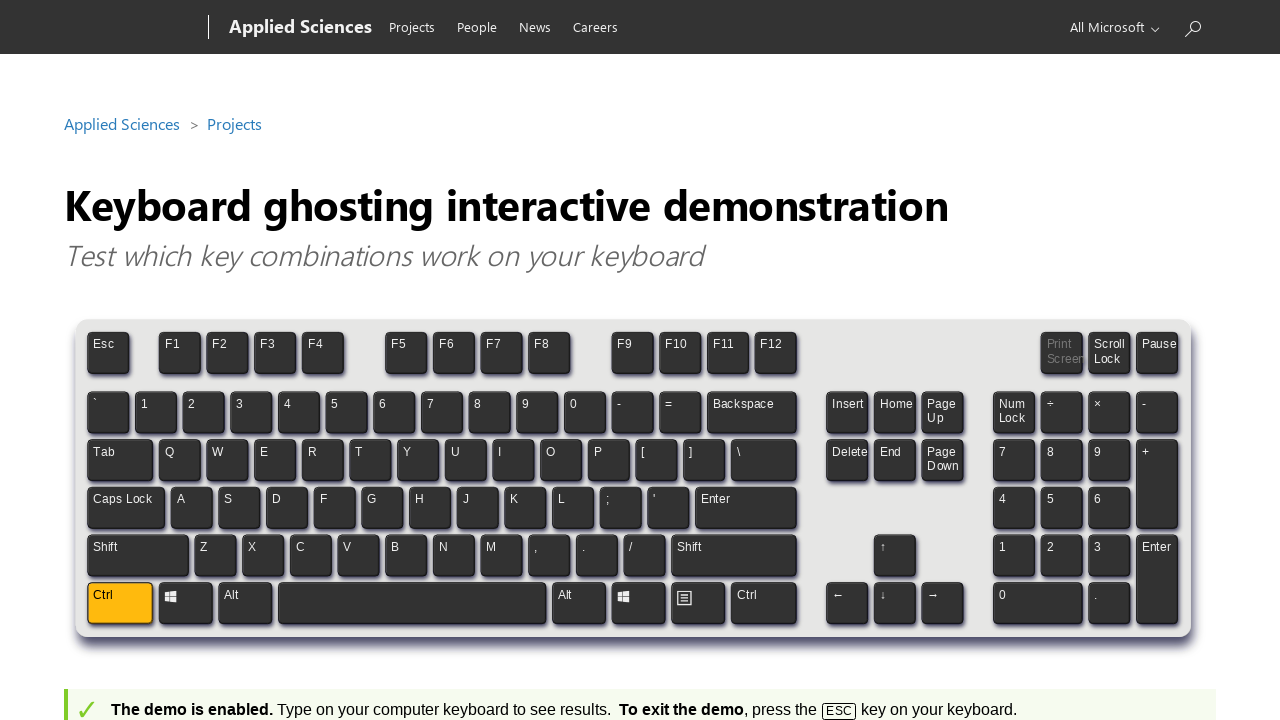

Pressed letter S while Control held
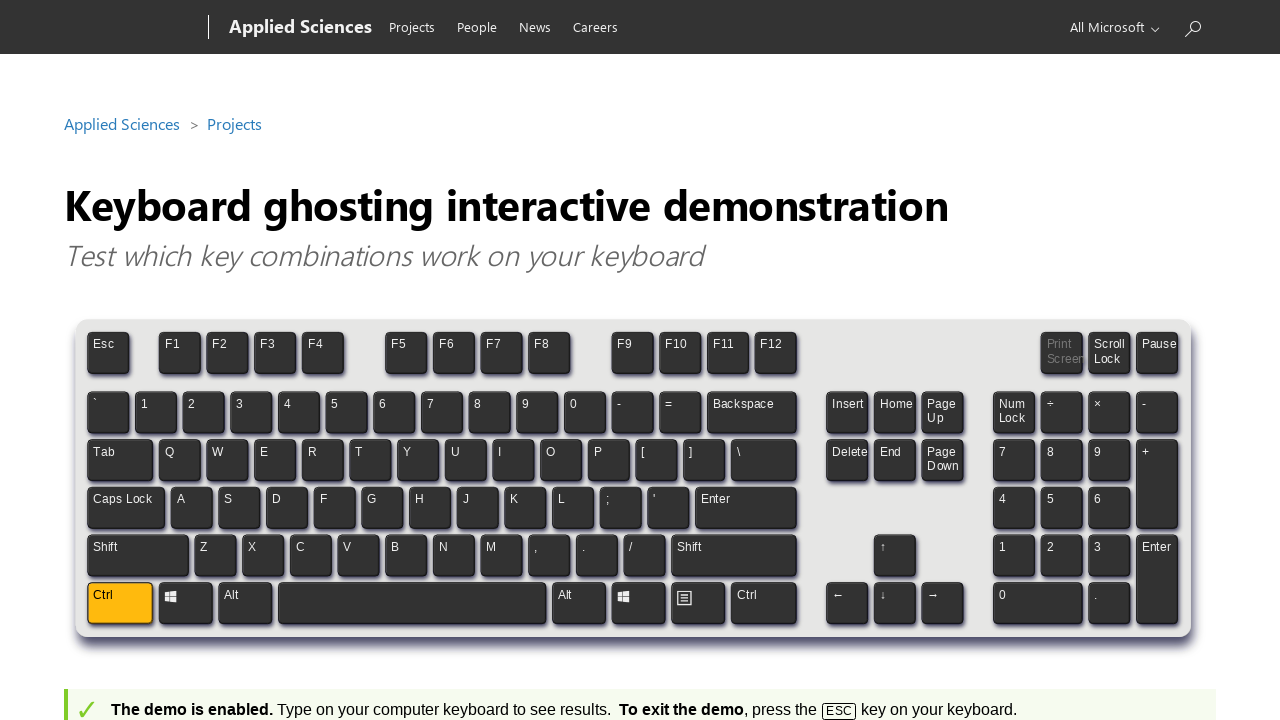

Released Control key
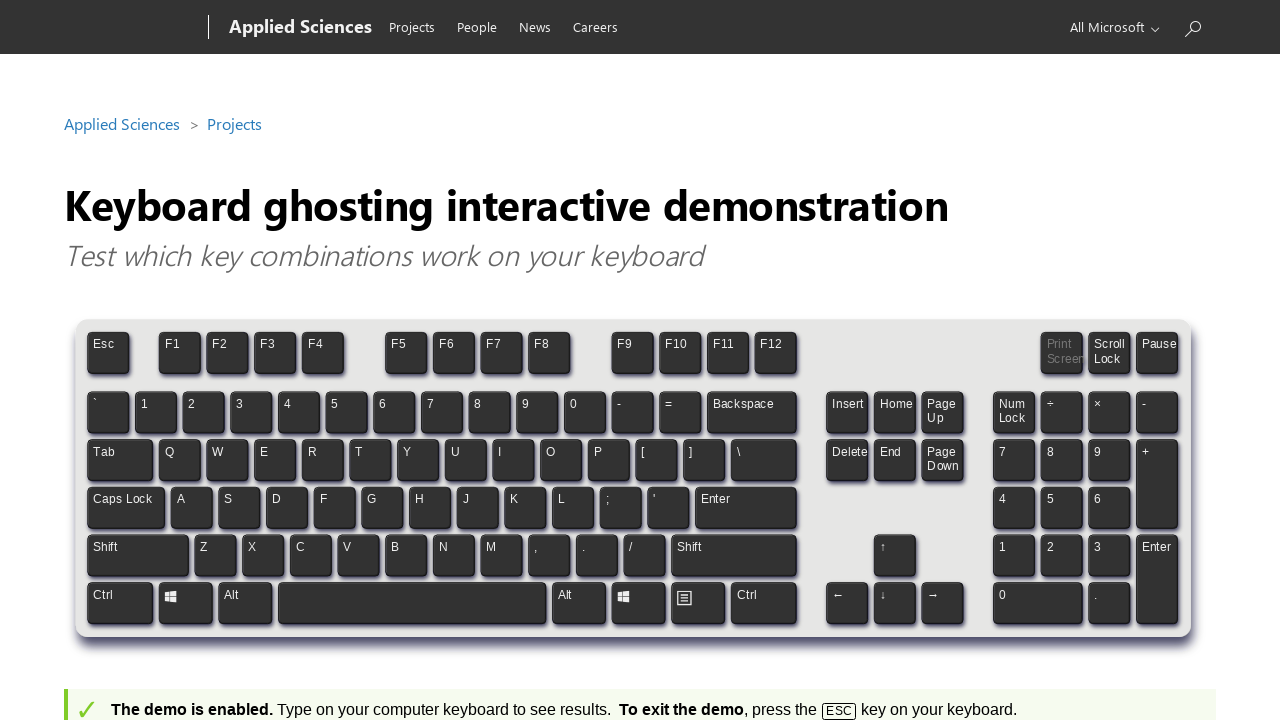

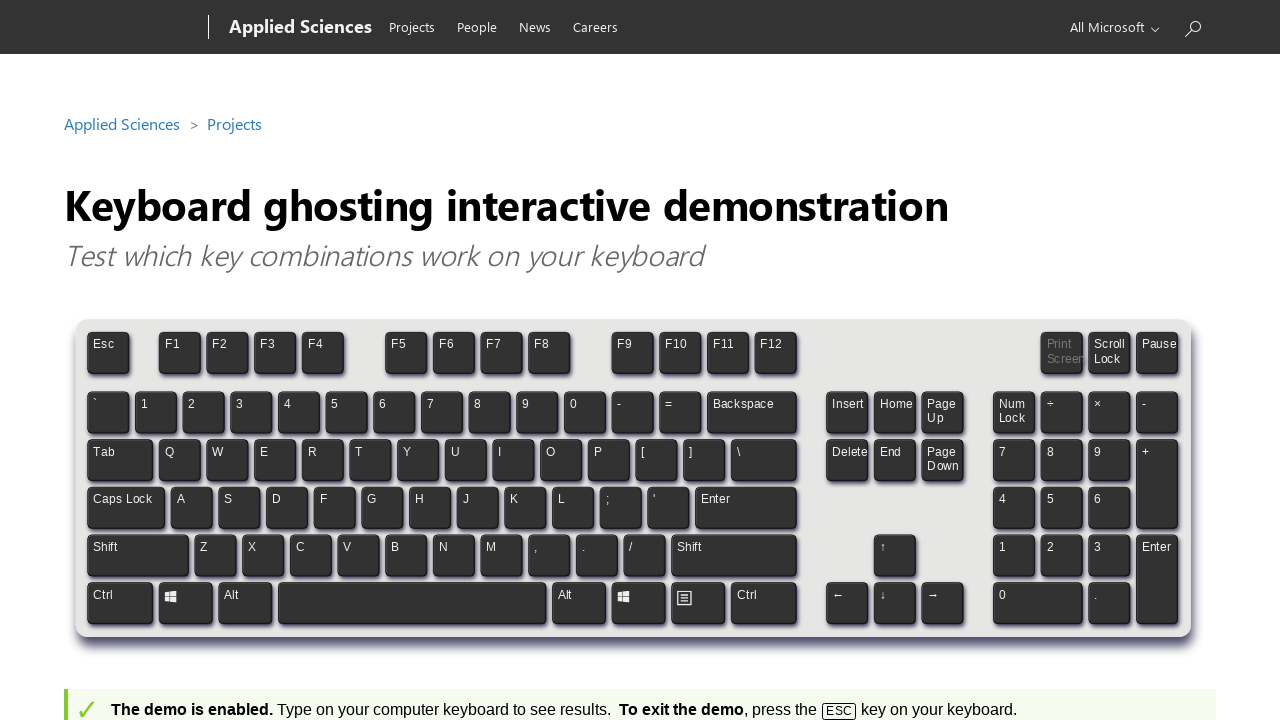